Tests registration form validation when email field is left empty.

Starting URL: https://front.serverest.dev/cadastrarusuarios

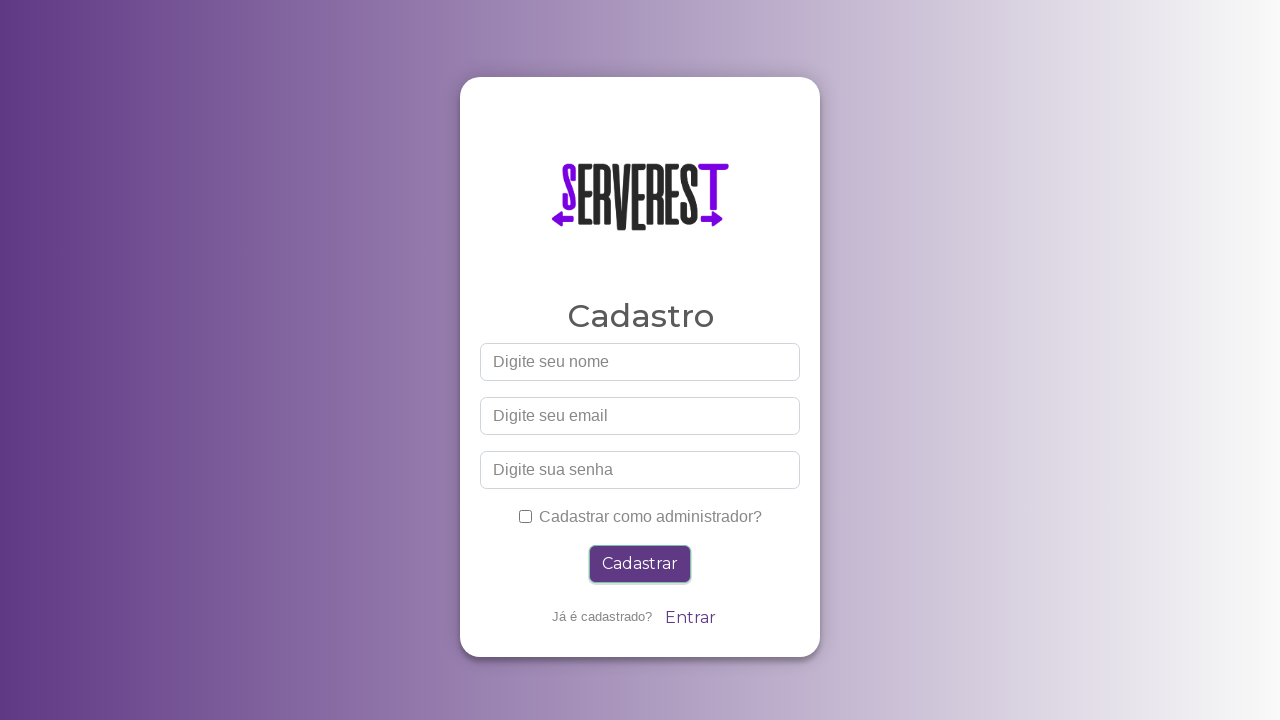

Filled name field with 'Ana Costa' on input#nome
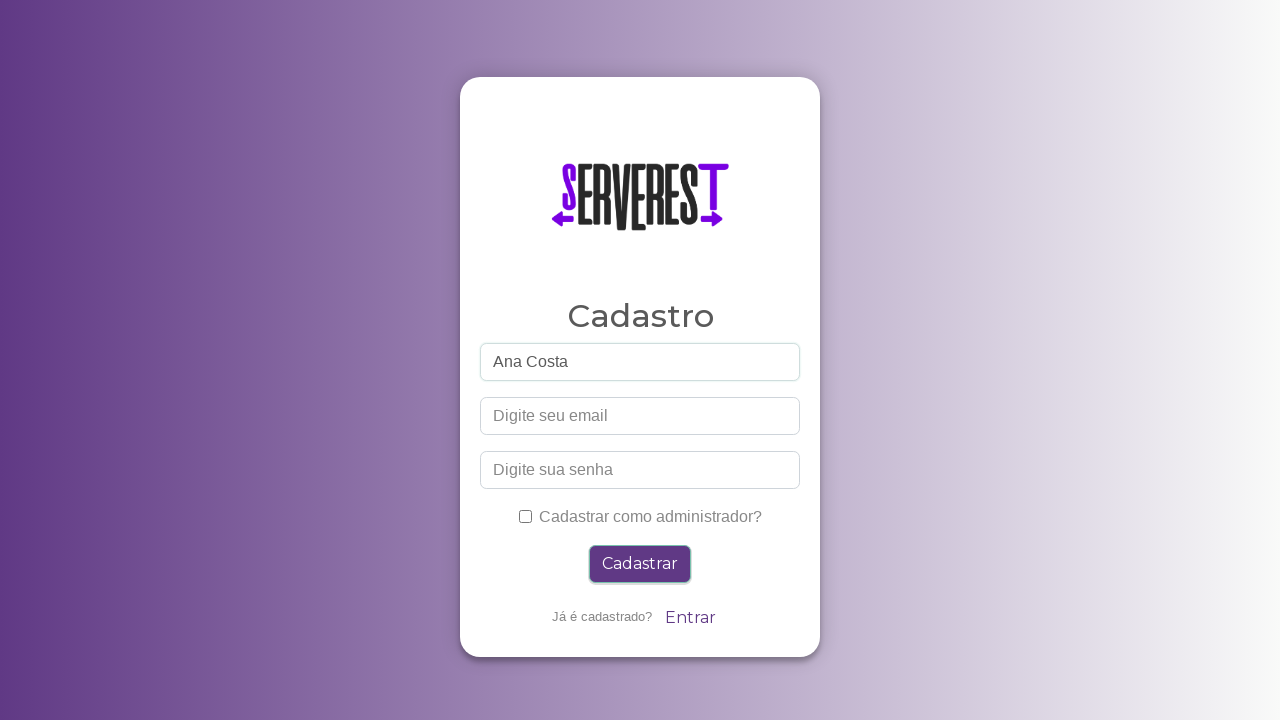

Left email field empty on input#email
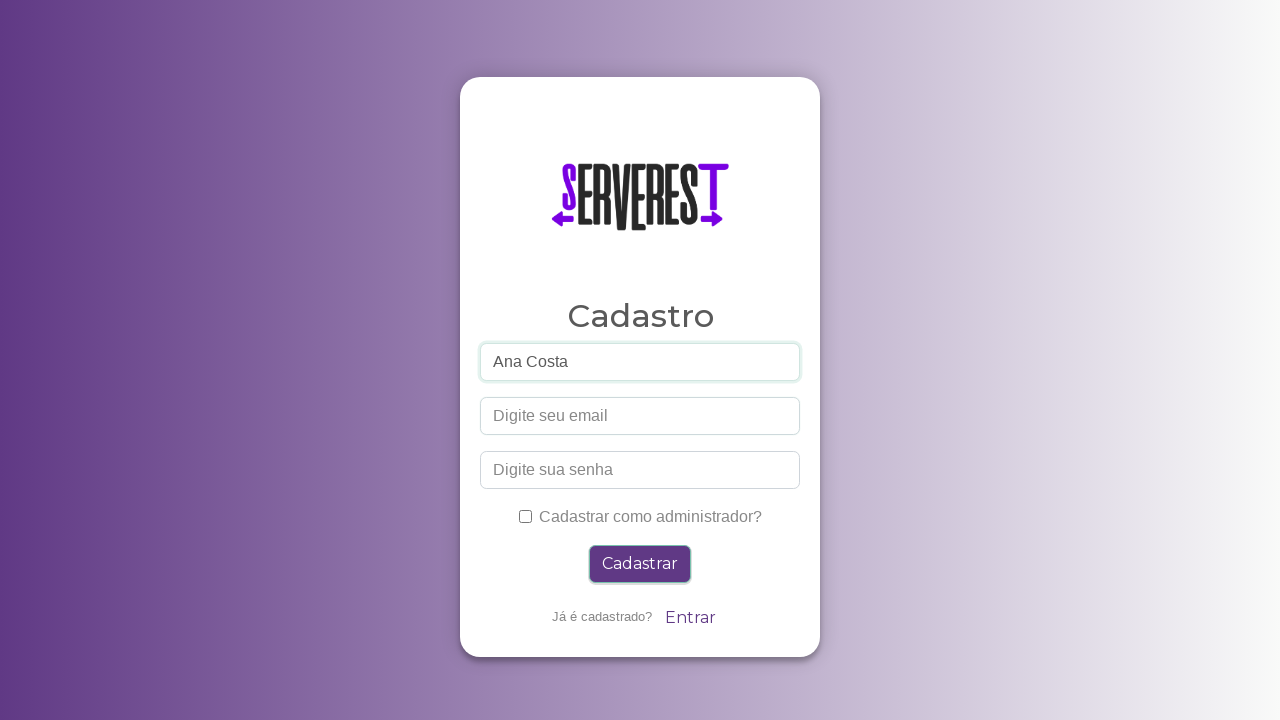

Filled password field with 'SecretPass321' on input#password
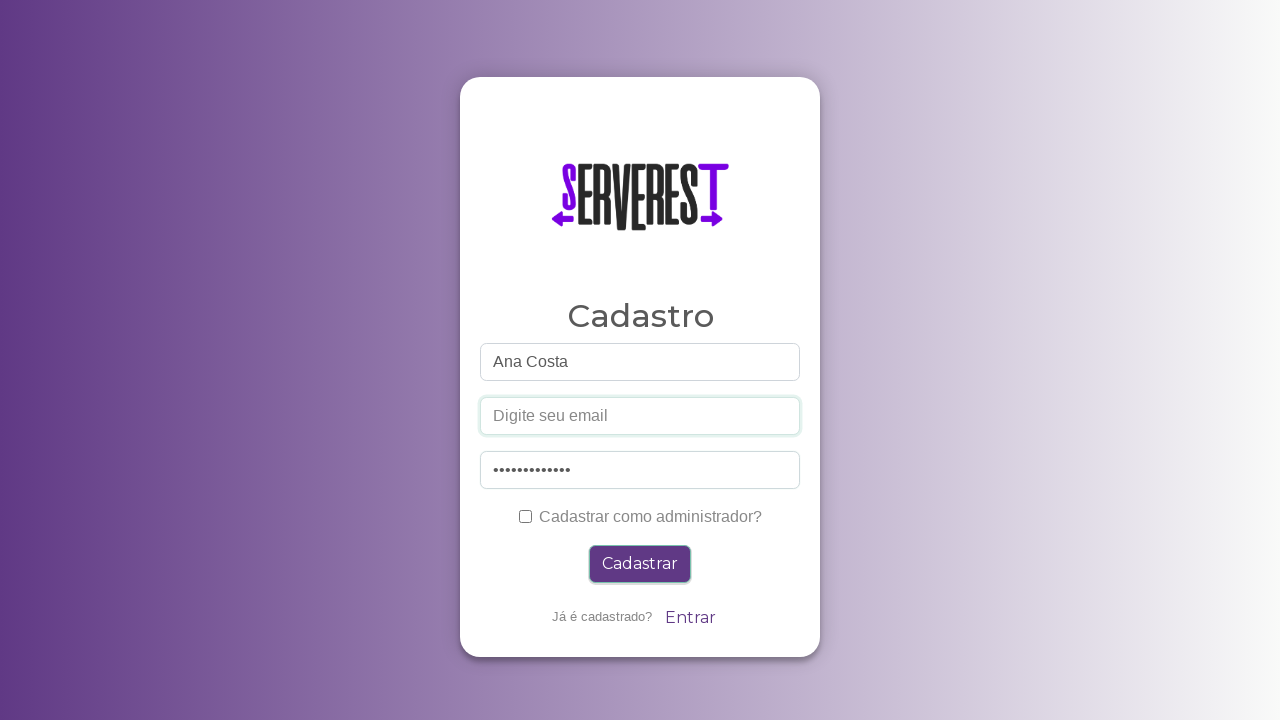

Clicked administrator checkbox at (525, 516) on #administrador
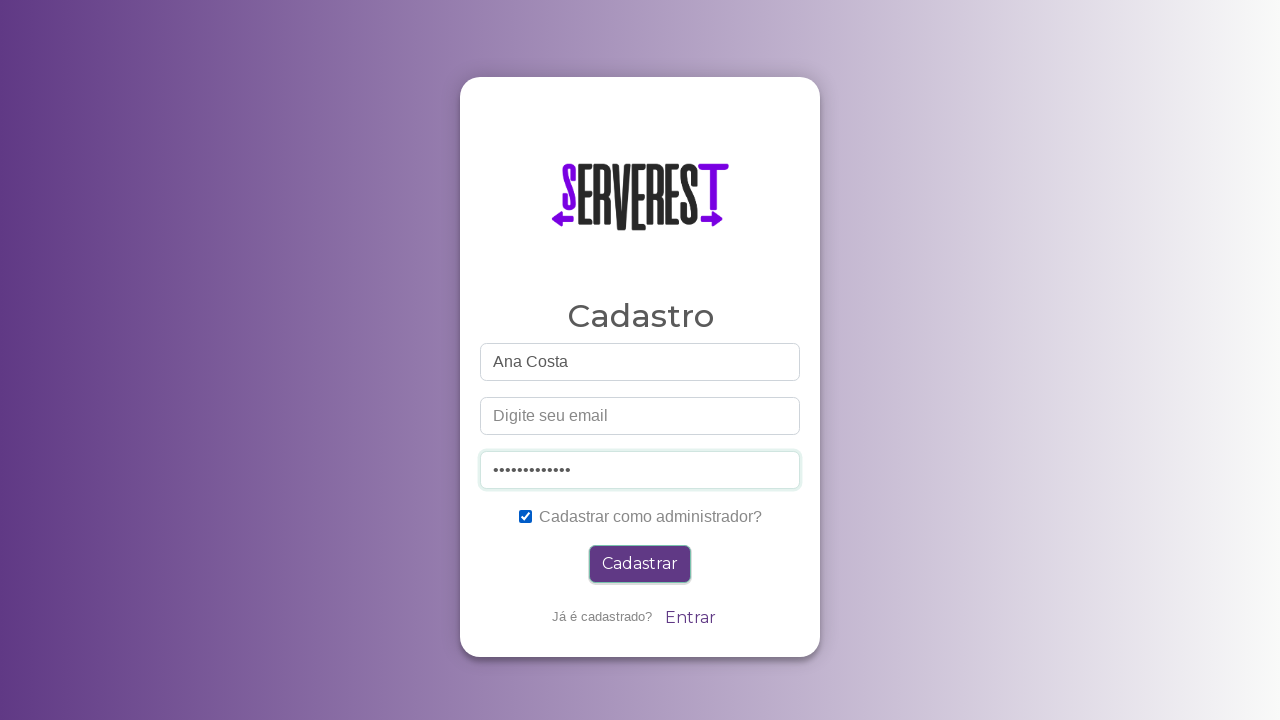

Clicked submit button to register at (640, 564) on .btn-primary
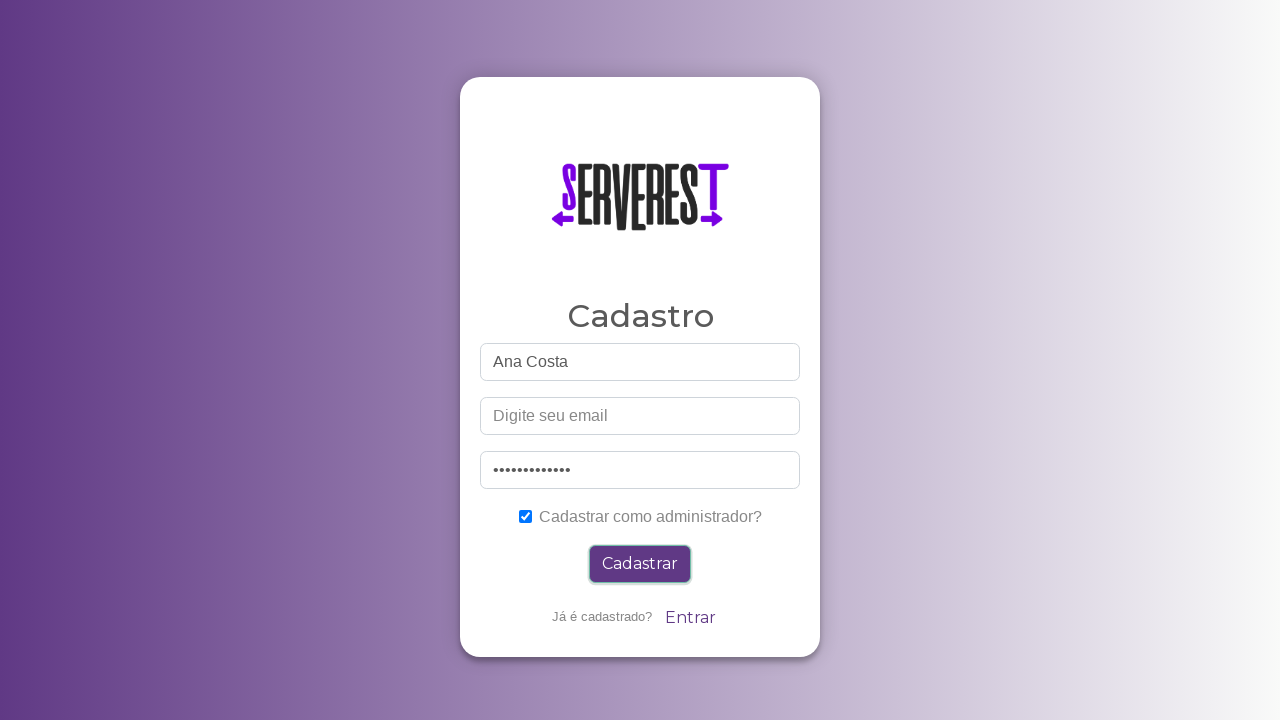

Validation error message appeared for missing email
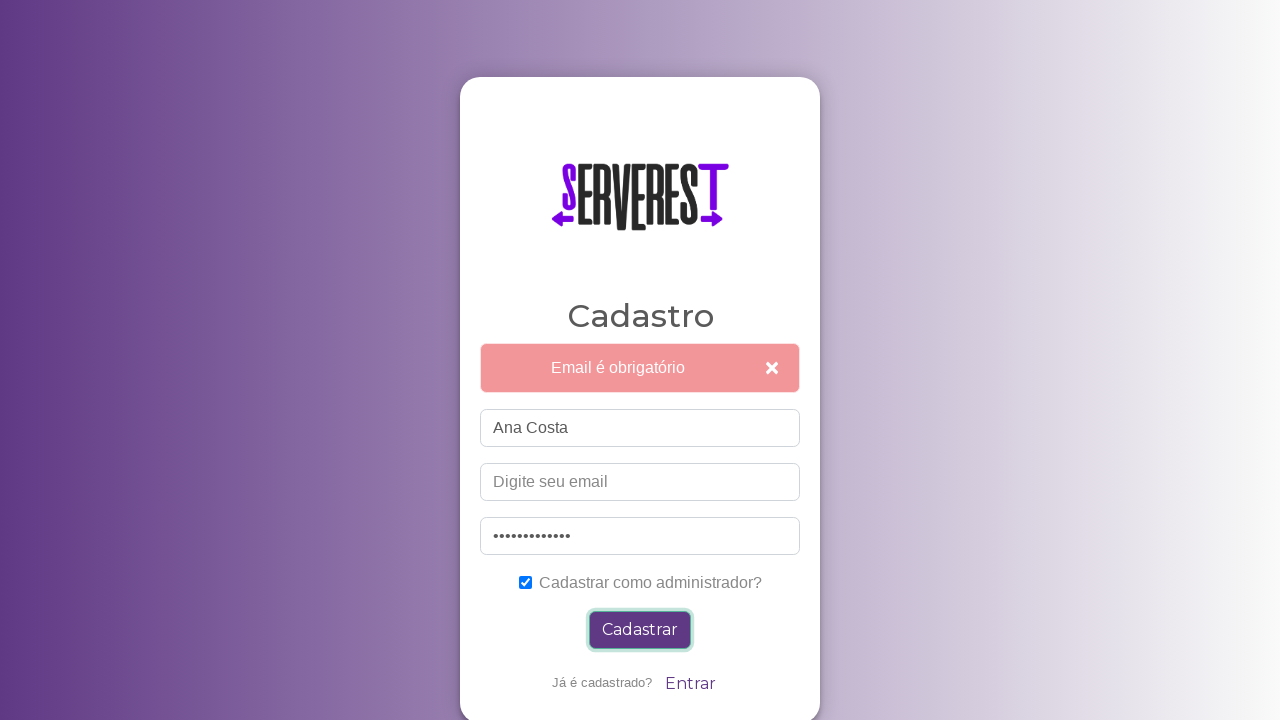

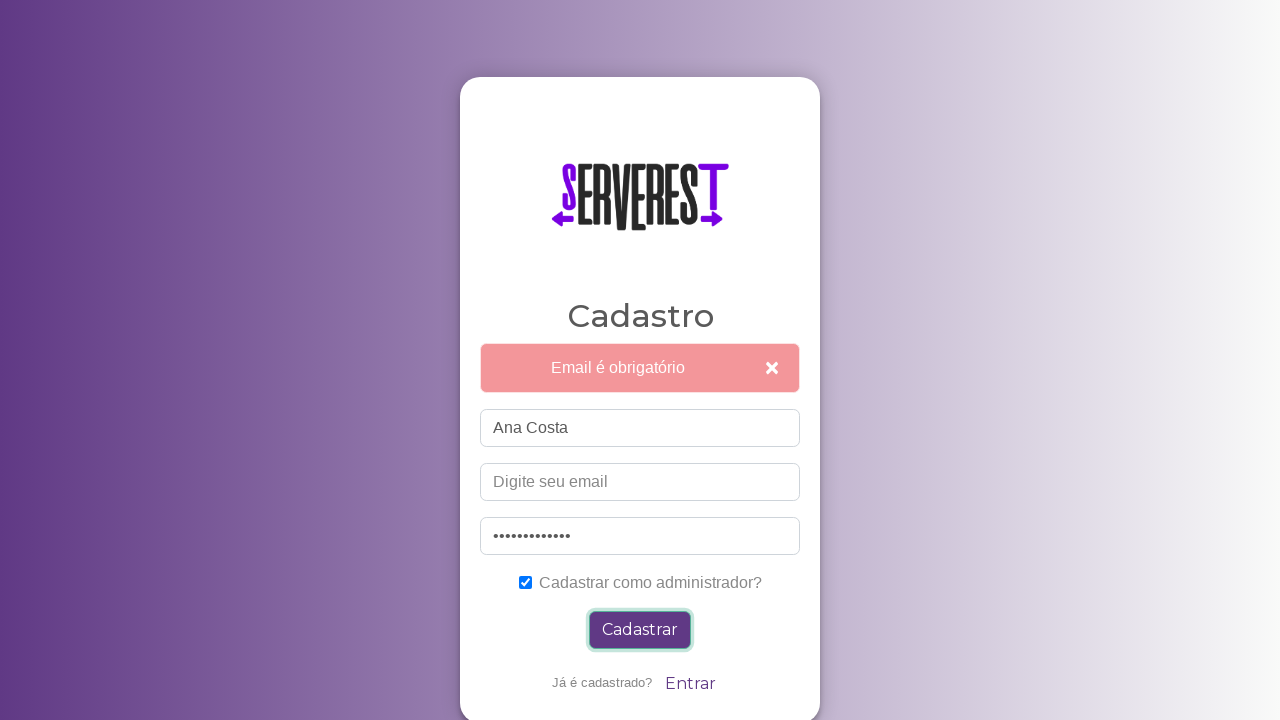